Tests clicking on a book item on the automation bookstore website by finding and clicking on a list item element.

Starting URL: https://automationbookstore.dev/

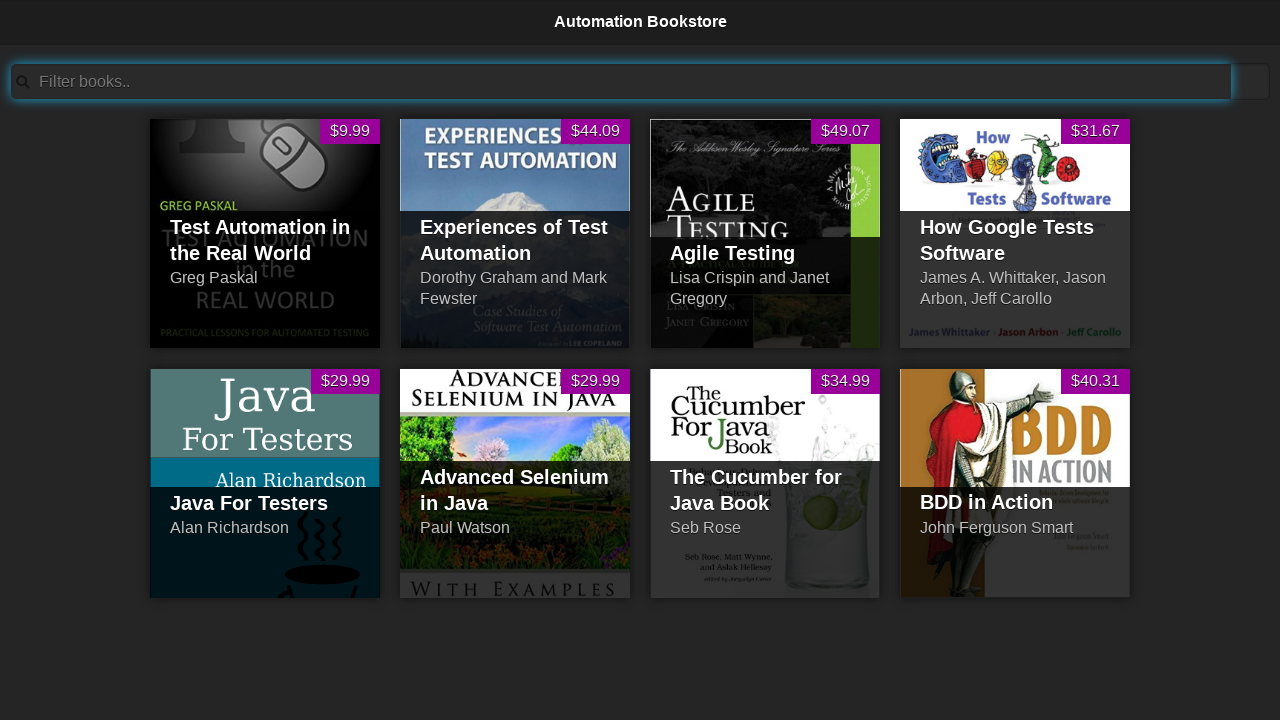

Book list items loaded on automation bookstore website
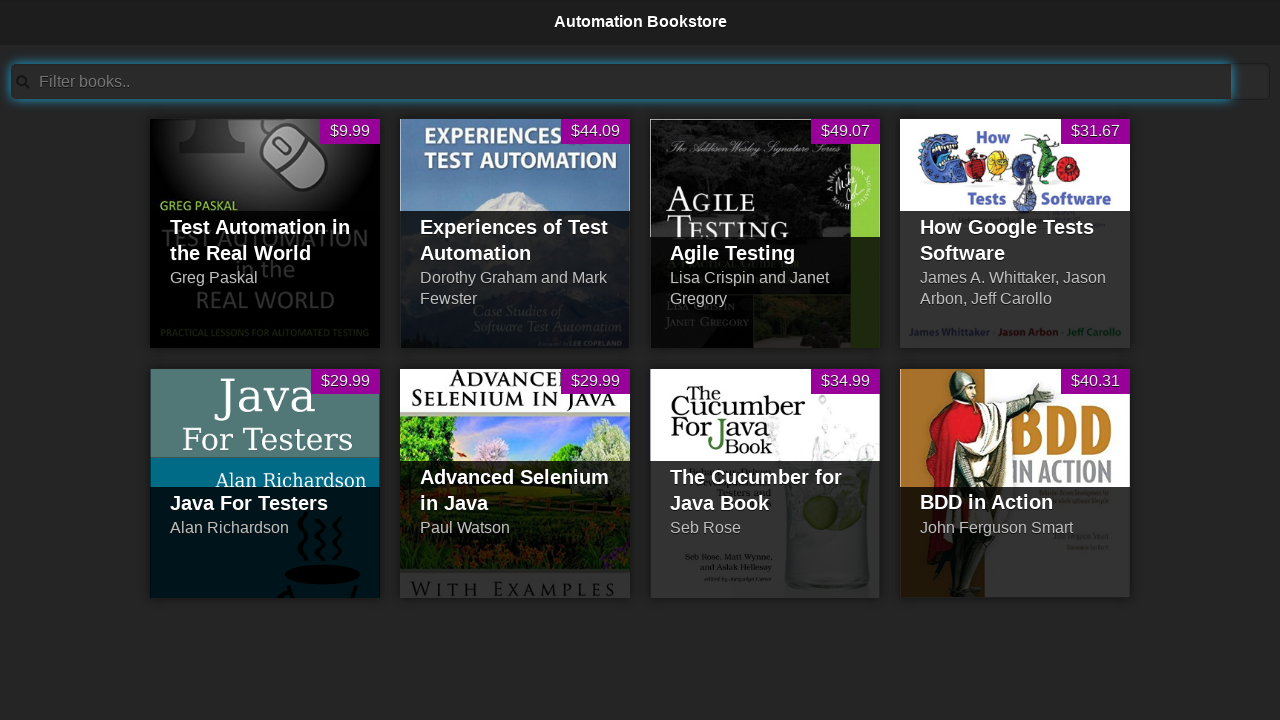

Clicked on the first book item in the list at (265, 233) on li
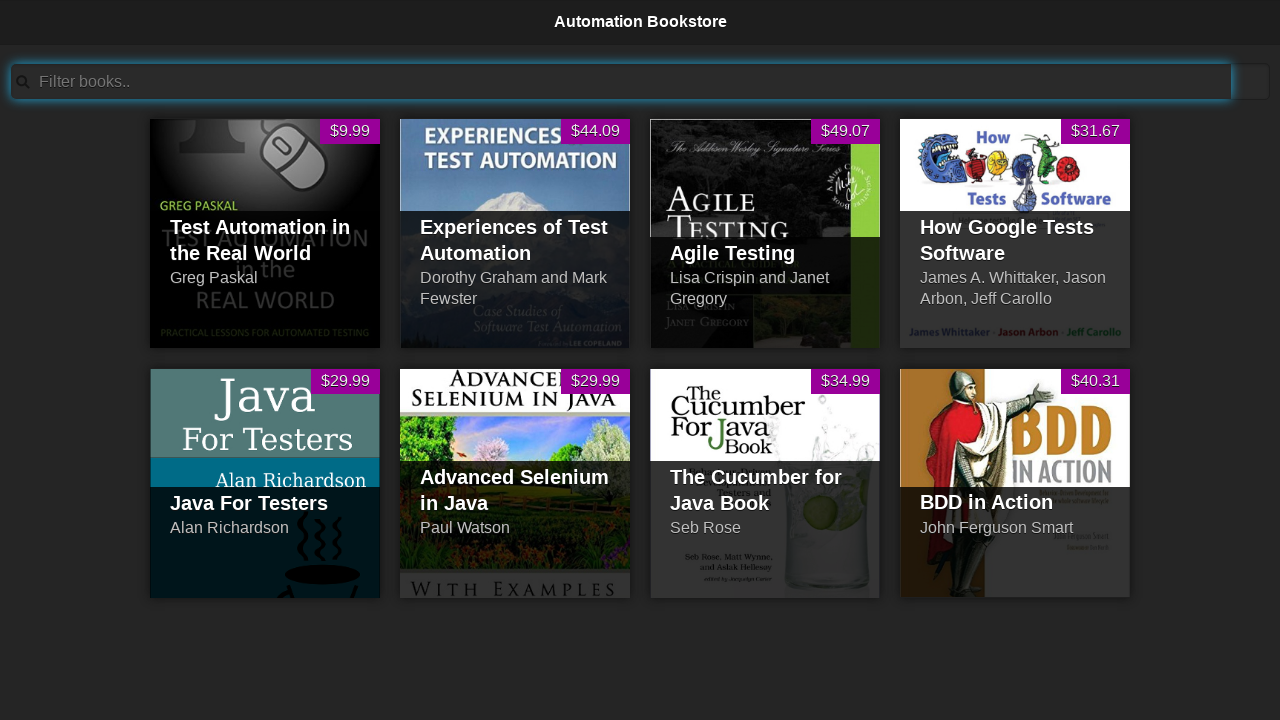

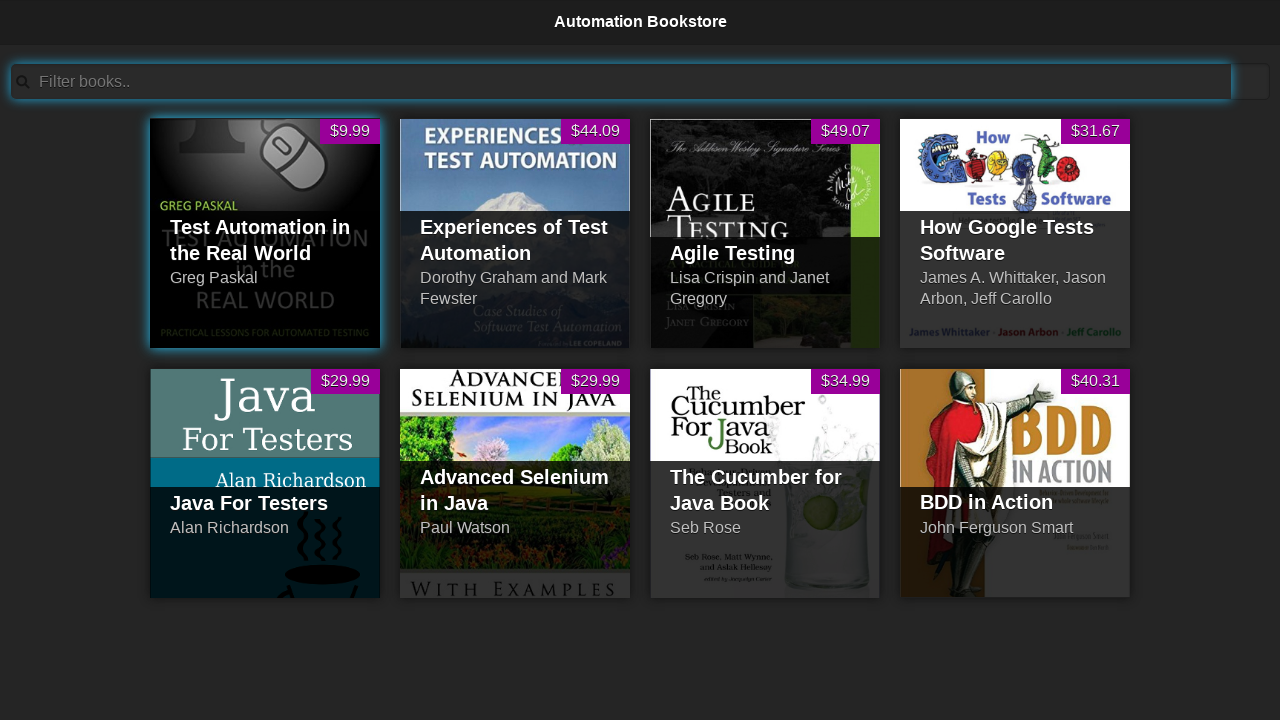